Tests non-consecutive multi-selection using Ctrl+click on specific list items

Starting URL: https://automationfc.github.io/jquery-selectable/

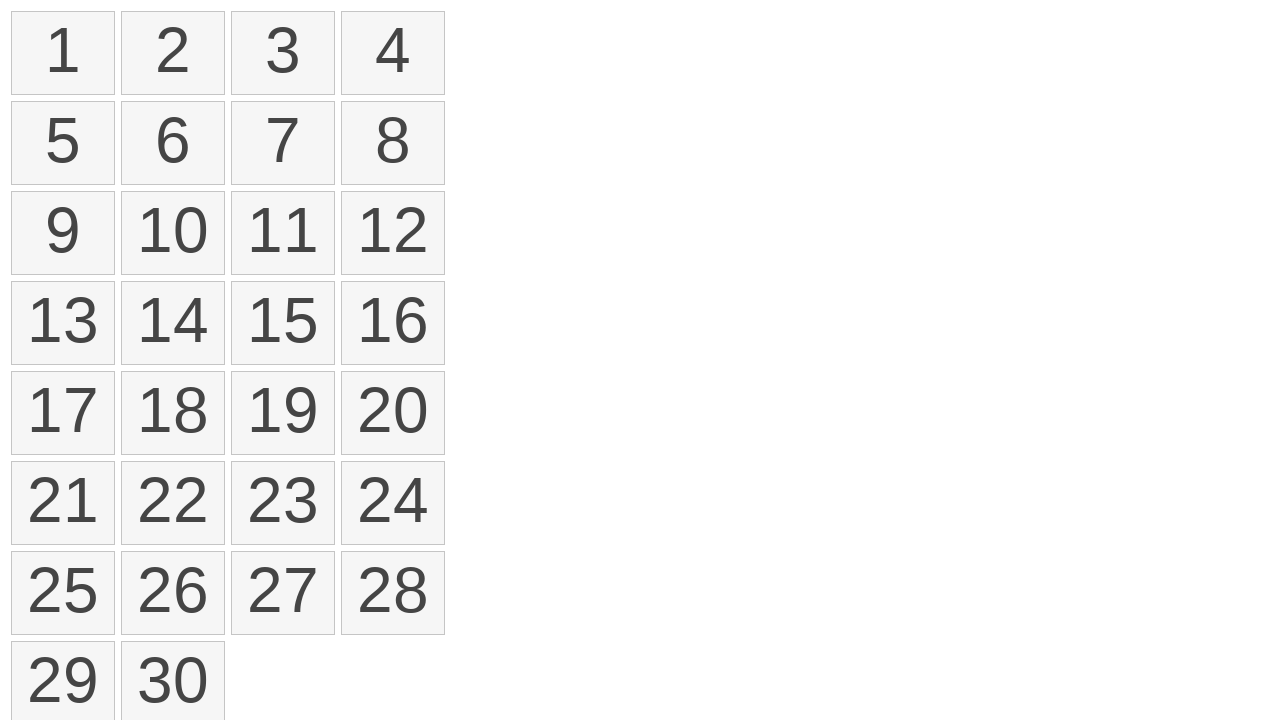

Ctrl+clicked first list item at (63, 53) on //li[@class='ui-state-default ui-selectee'][1]
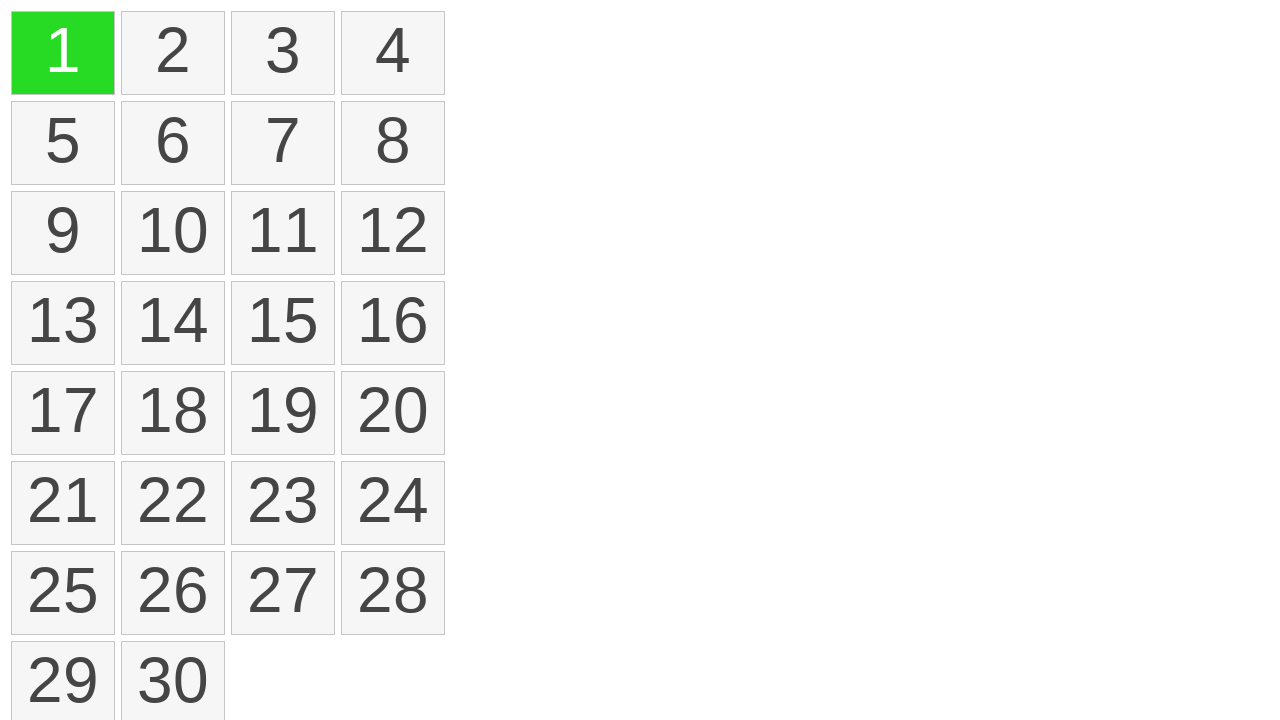

Ctrl+clicked third list item at (393, 53) on //li[@class='ui-state-default ui-selectee'][3]
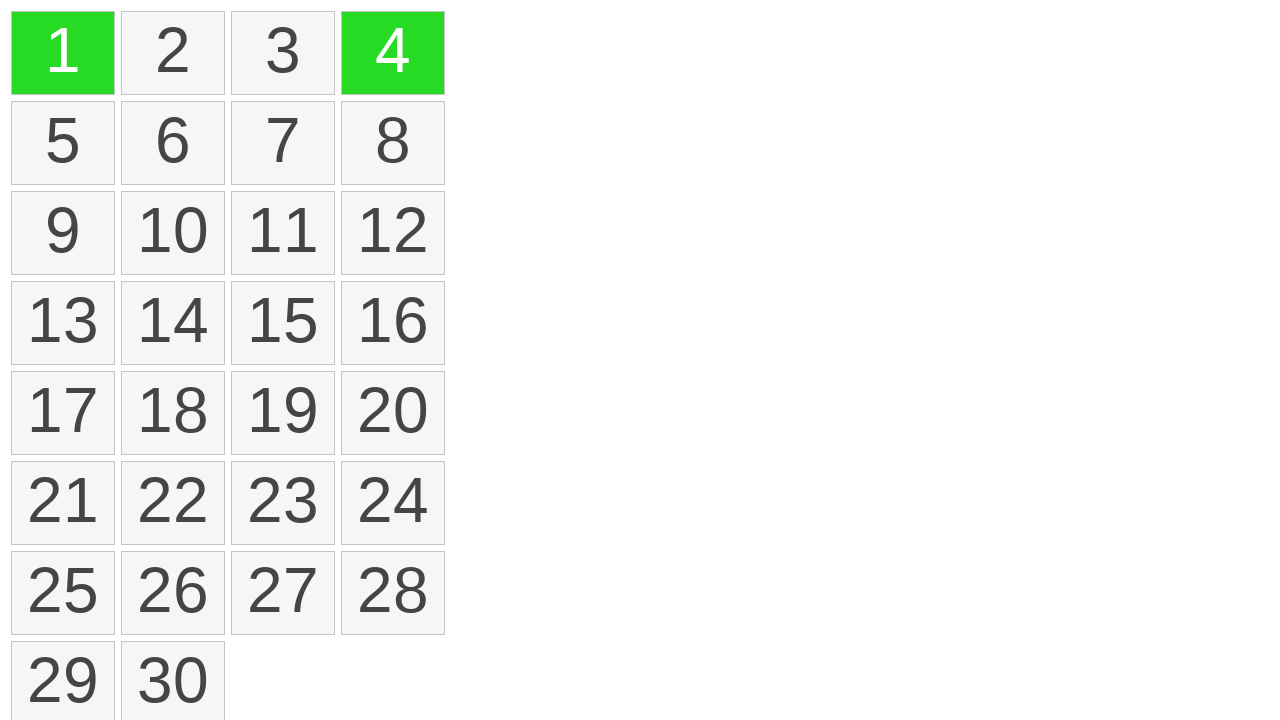

Ctrl+clicked sixth list item at (393, 143) on //li[@class='ui-state-default ui-selectee'][6]
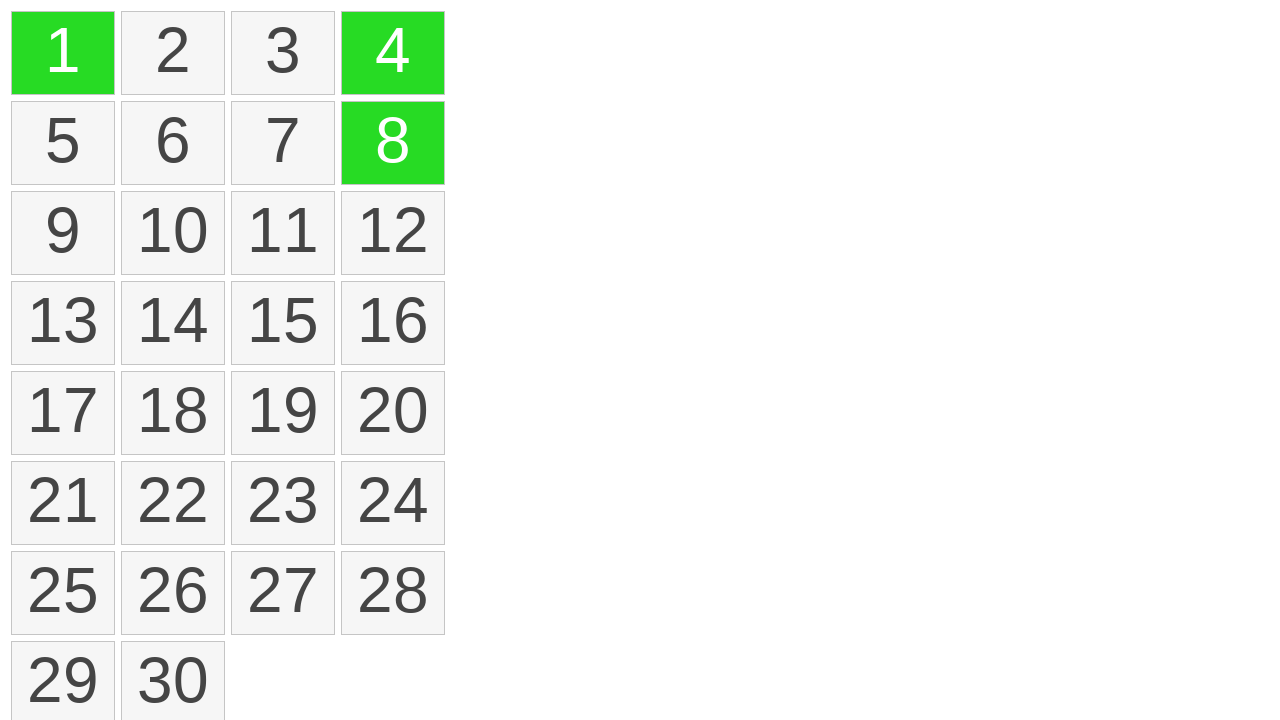

Ctrl+clicked eleventh list item at (173, 323) on //li[@class='ui-state-default ui-selectee'][11]
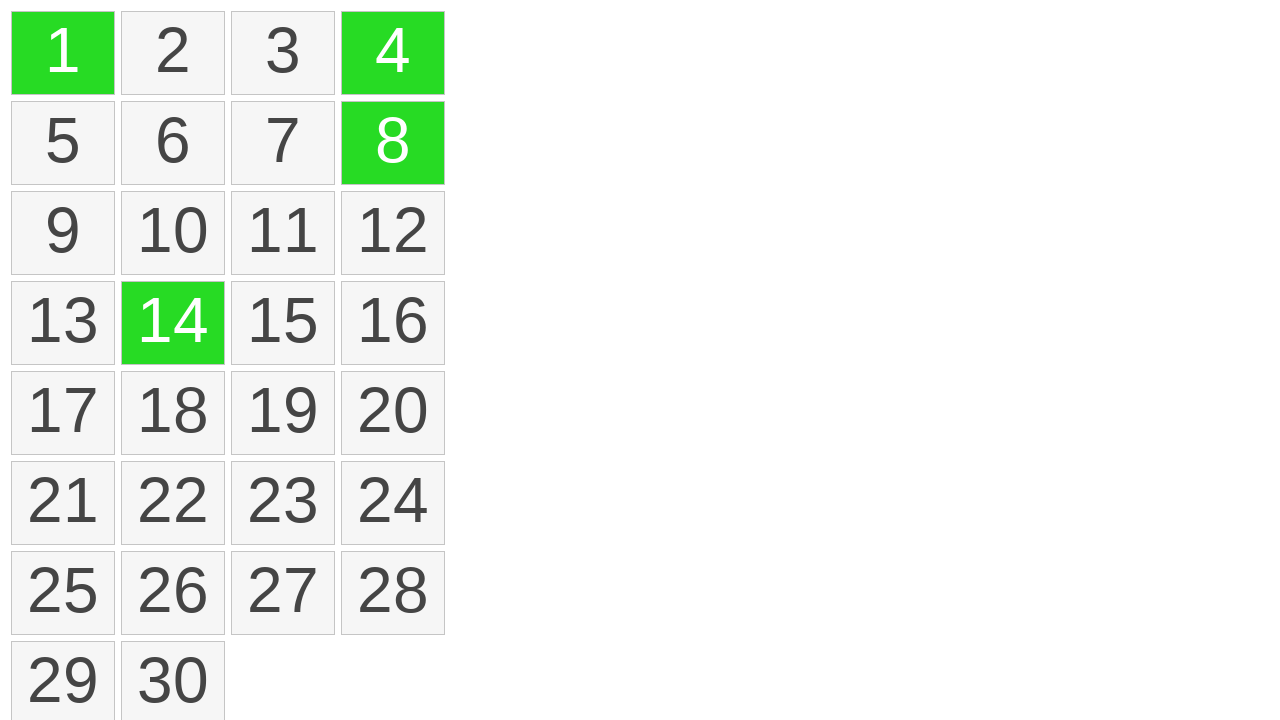

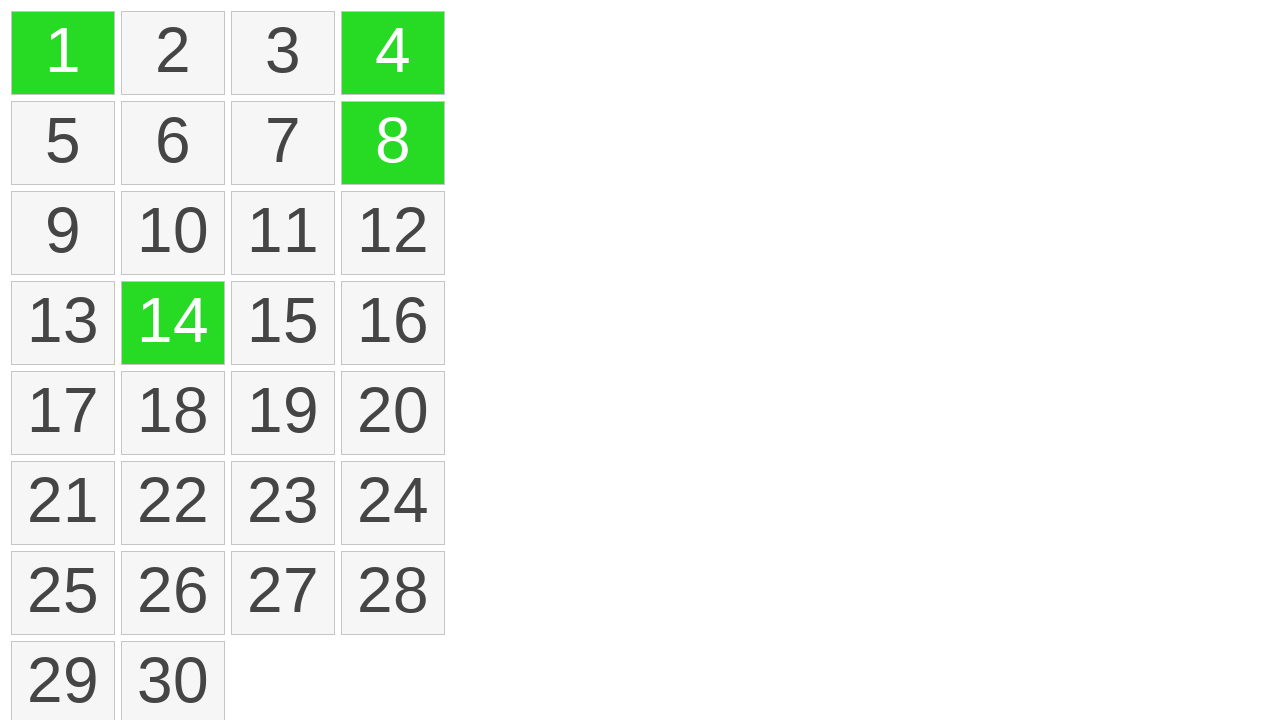